Tests radio button interaction by locating a group of radio buttons, clicking the first one, and verifying the selection state changes.

Starting URL: http://www.echoecho.com/htmlforms10.htm

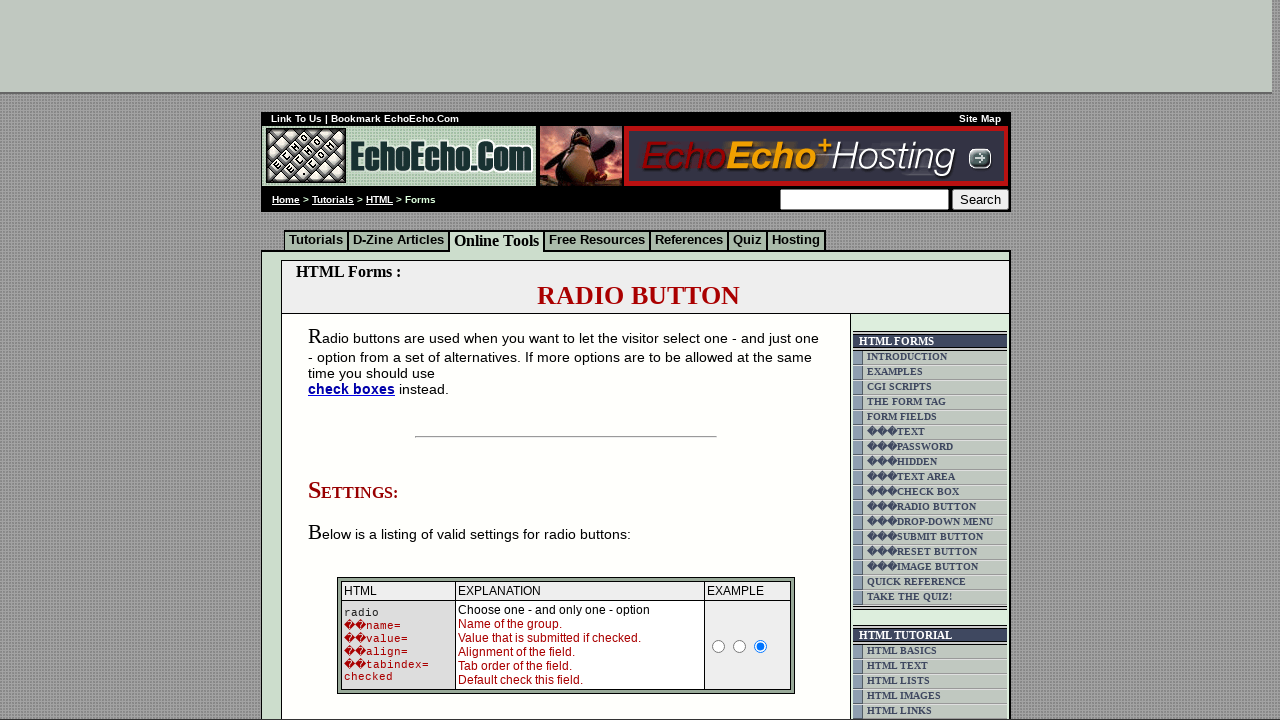

Waited for radio buttons group to be present
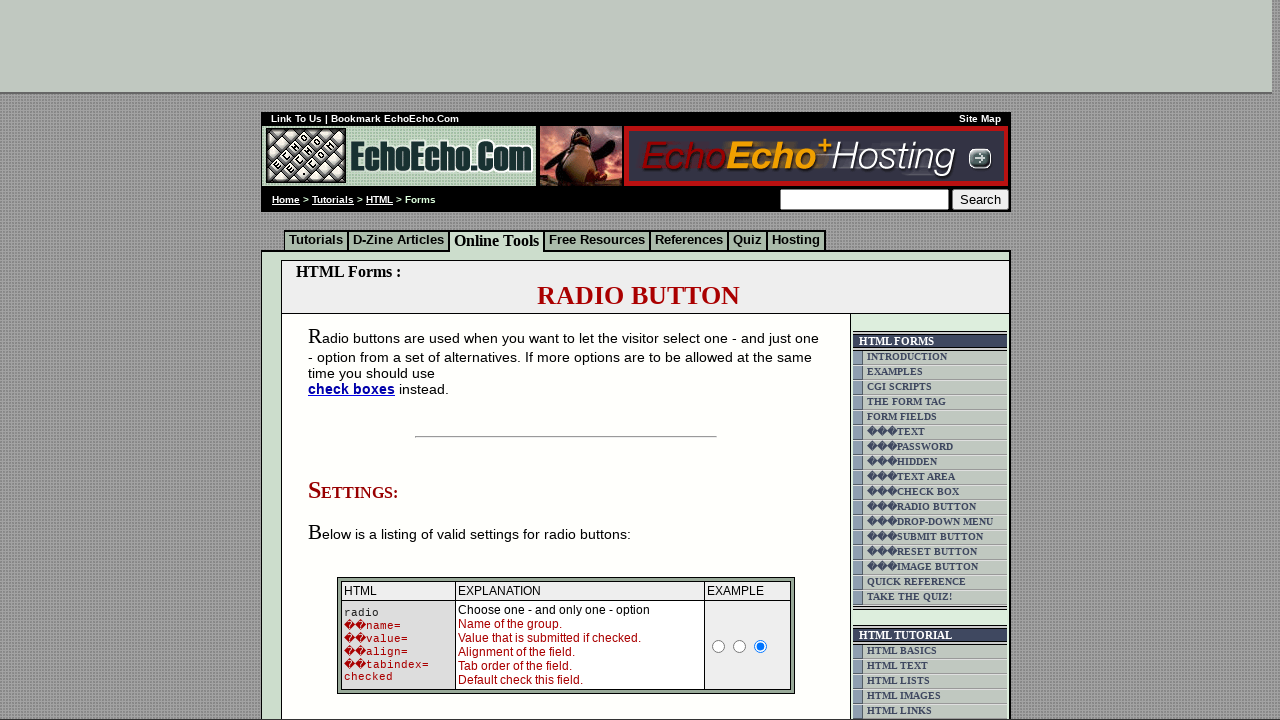

Located all radio buttons in group1
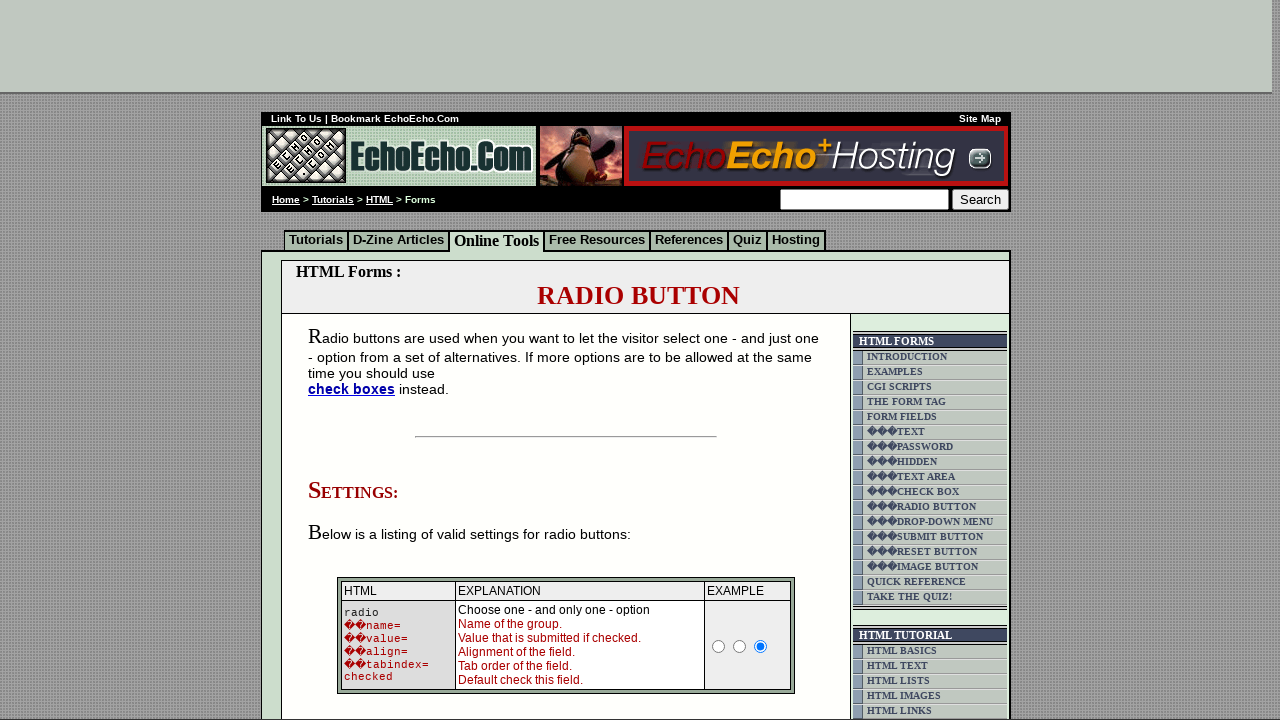

Clicked the first radio button at (356, 360) on input[name='group1'] >> nth=0
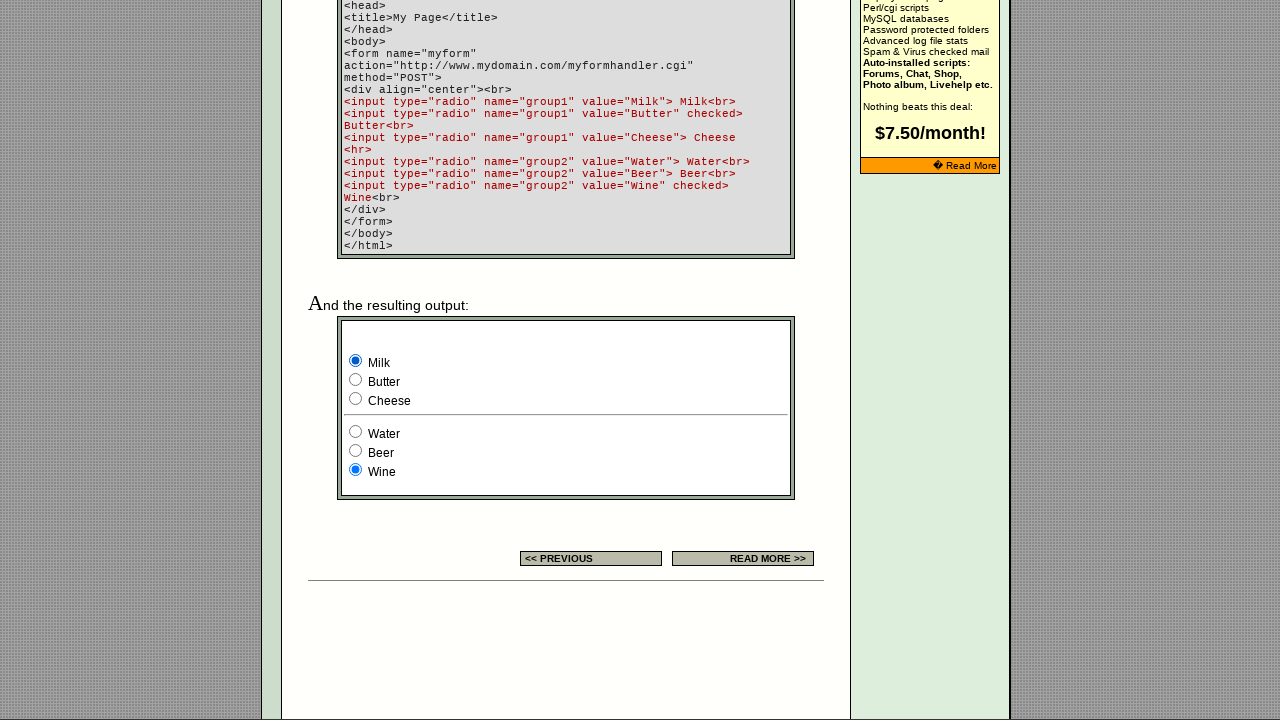

Verified first radio button is now selected
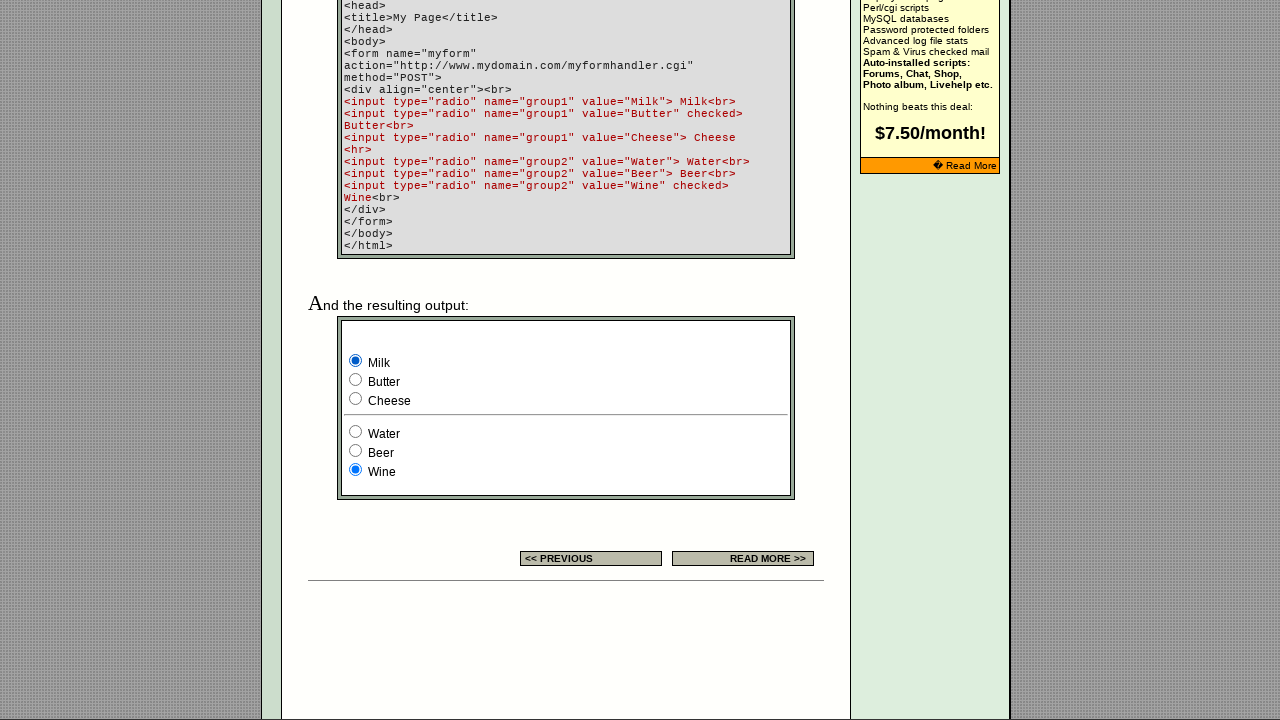

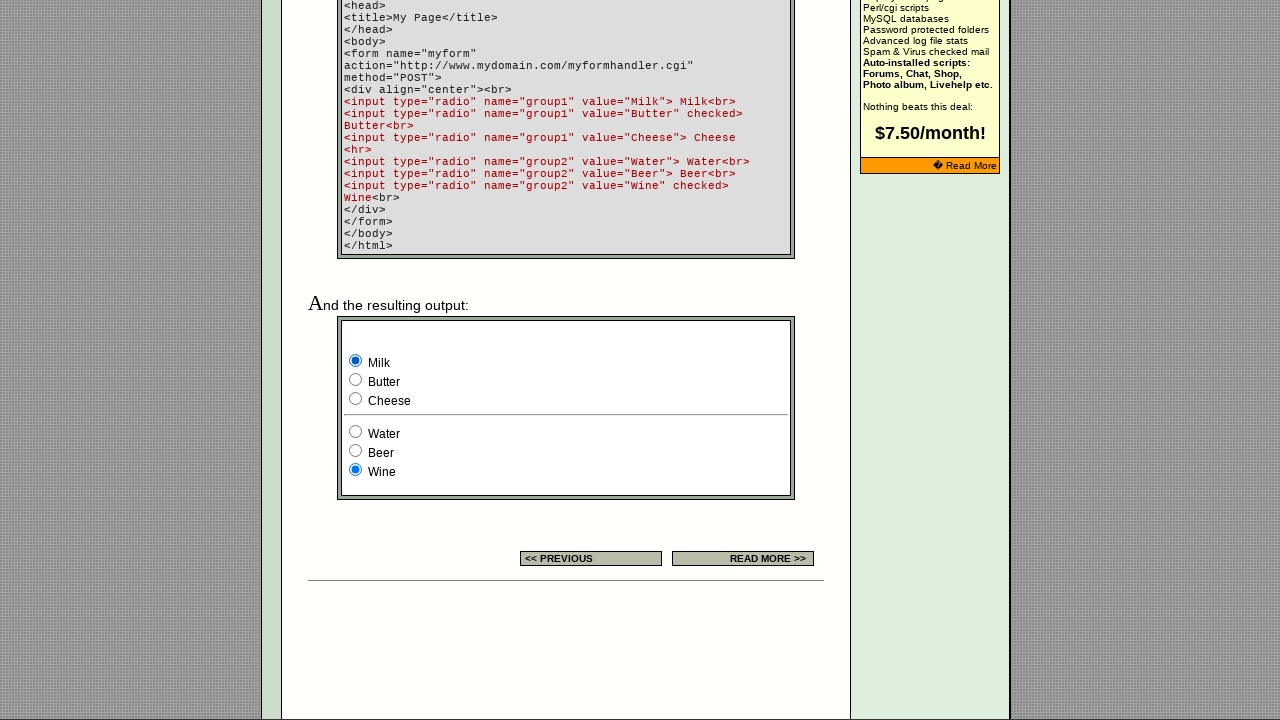